Tests that clicking the adder button and immediately trying to find the new box element fails without waiting

Starting URL: https://www.selenium.dev/selenium/web/dynamic.html

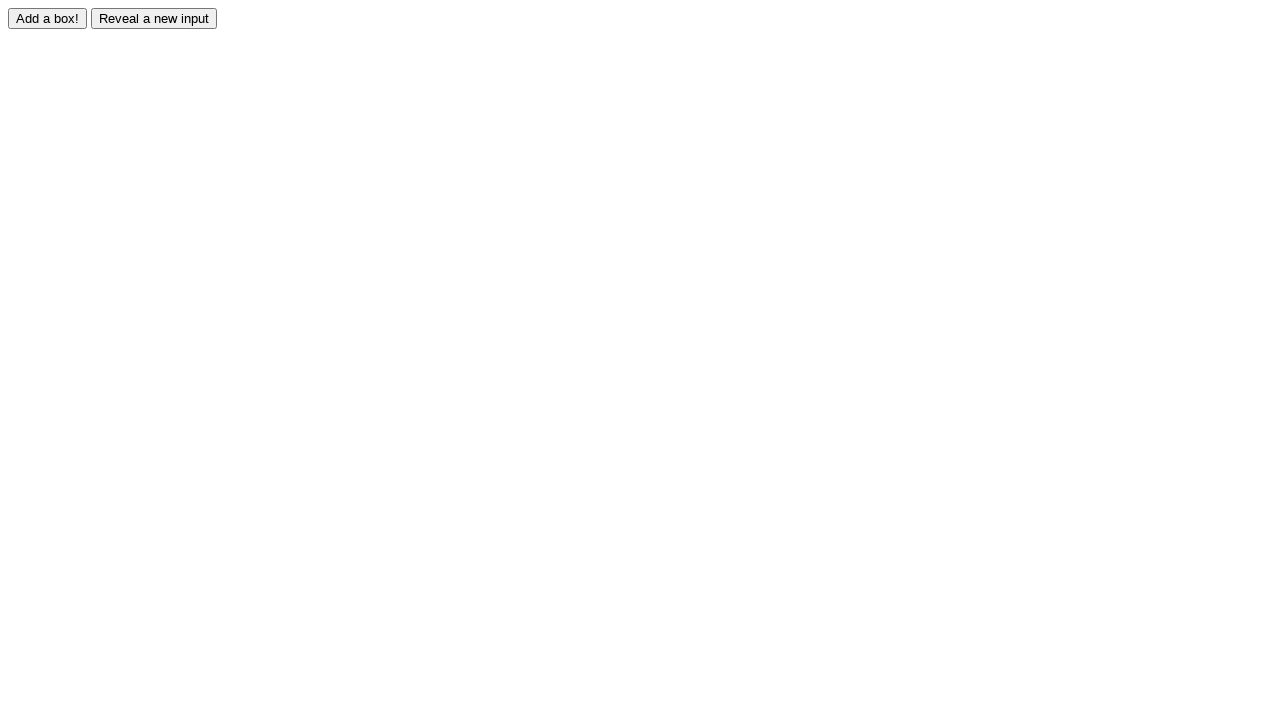

Navigated to dynamic.html test page
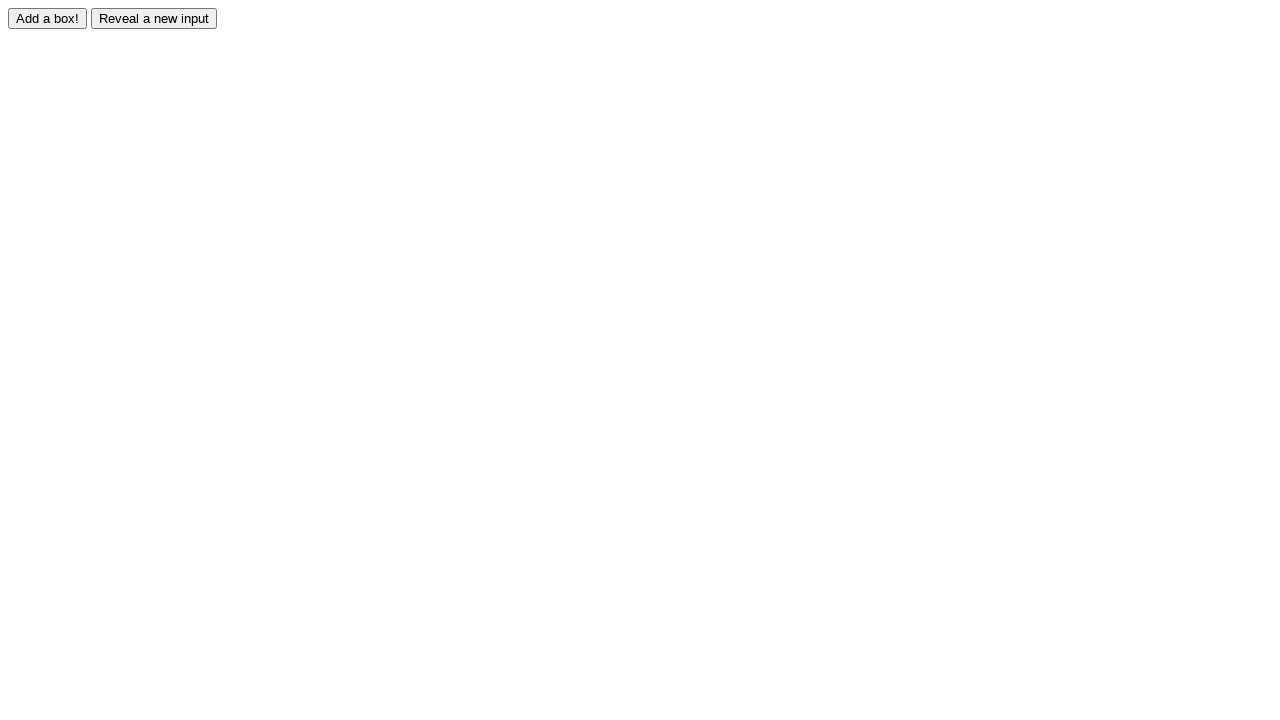

Clicked the adder button to add a new box at (48, 18) on input#adder
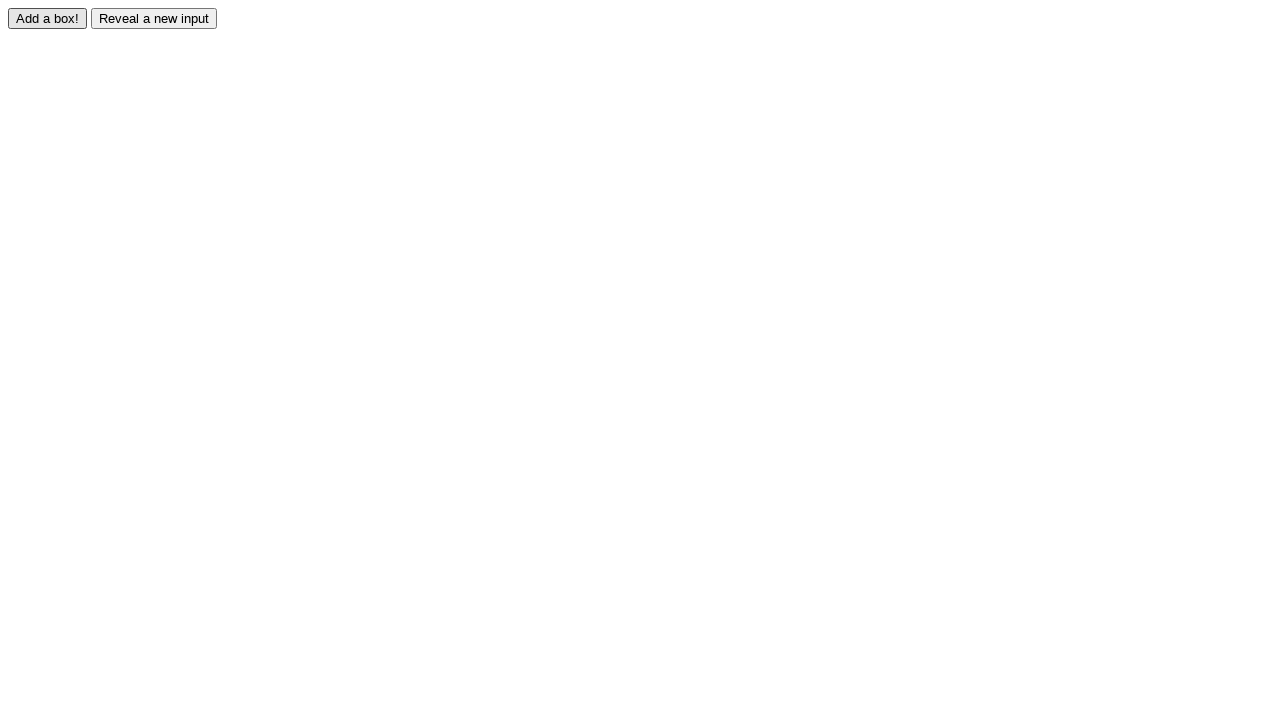

Verified that box0 element does not exist without waiting (assertion passed)
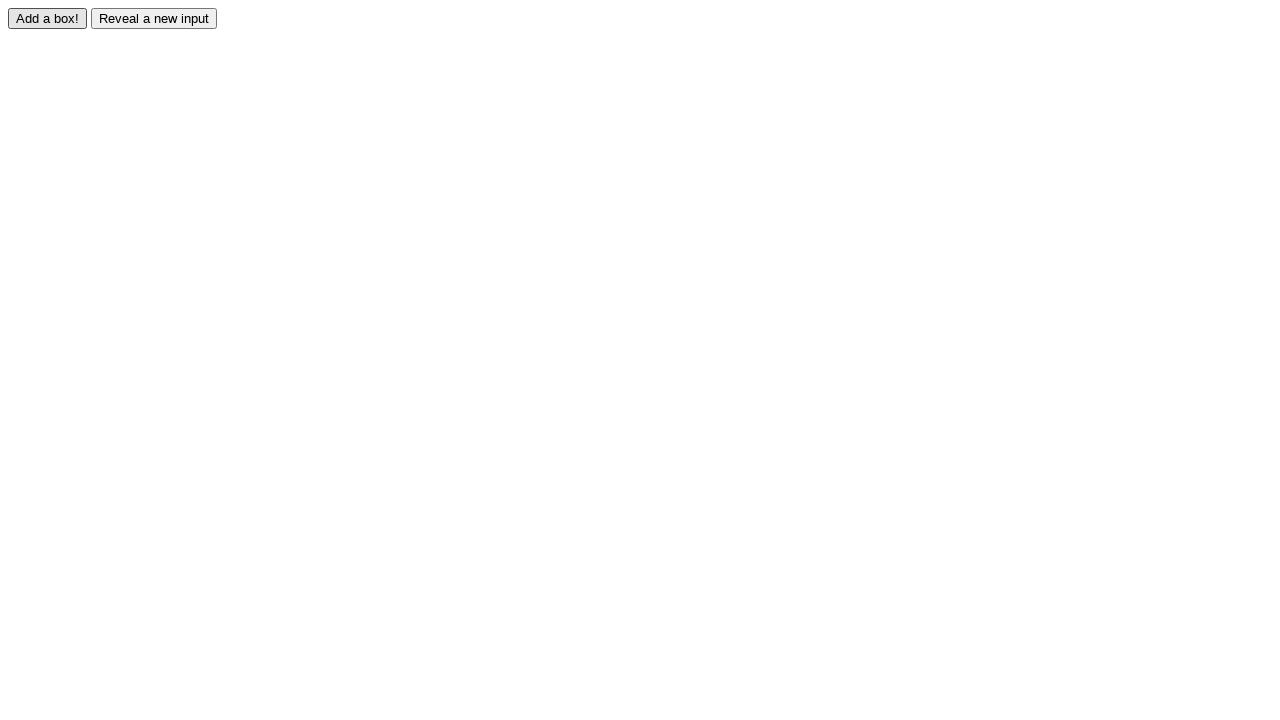

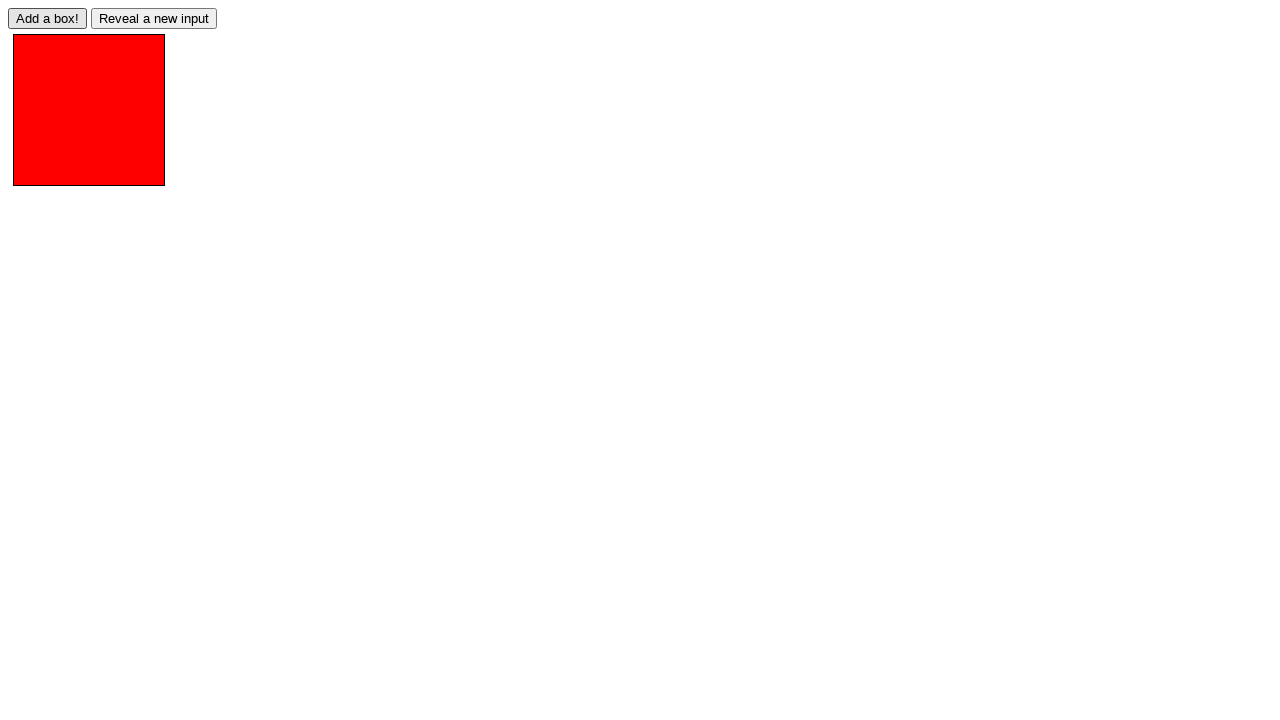